Navigates to the Training Support website and clicks on the "About Us" link to navigate to that page

Starting URL: https://training-support.net/

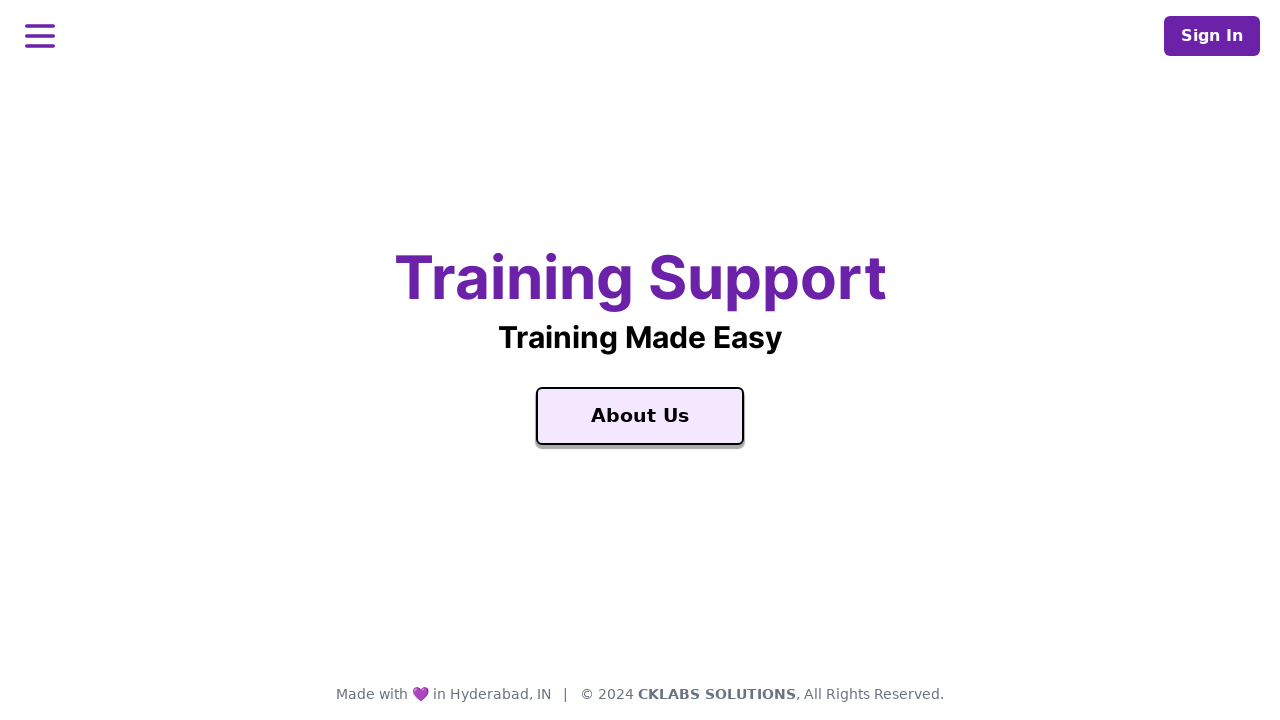

Navigated to Training Support website homepage
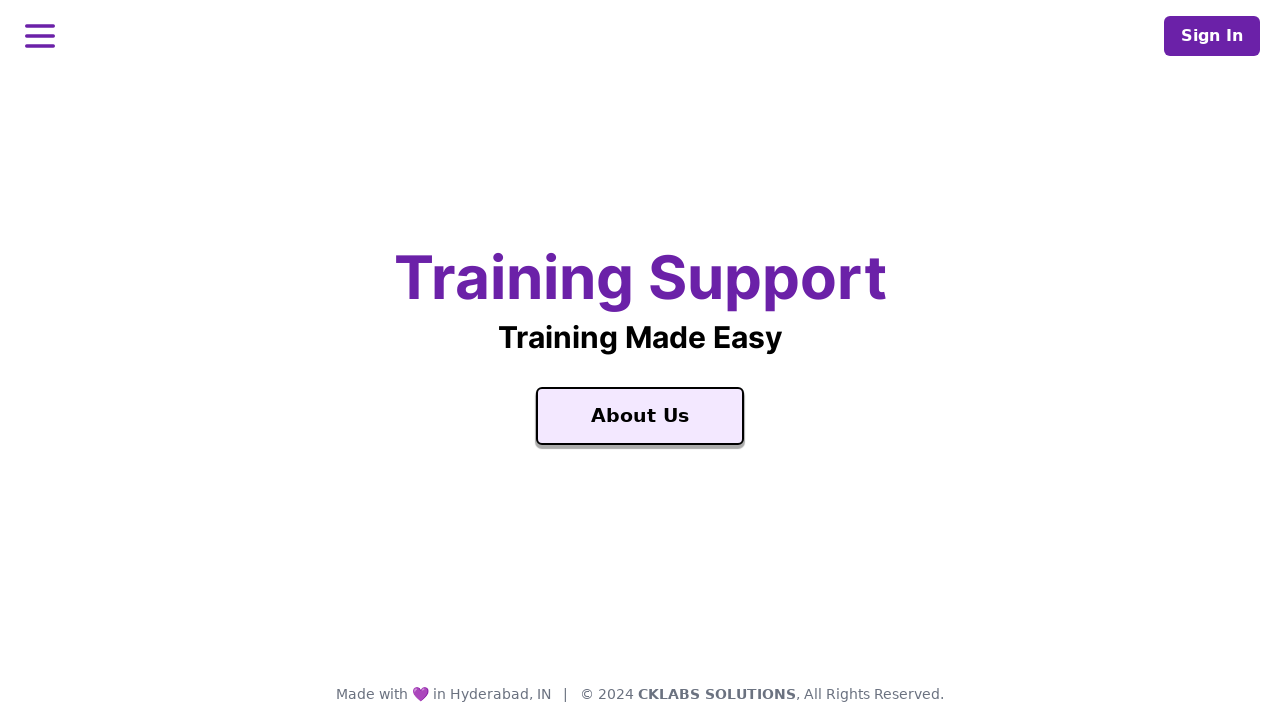

Clicked on the 'About Us' link at (640, 416) on text=About Us
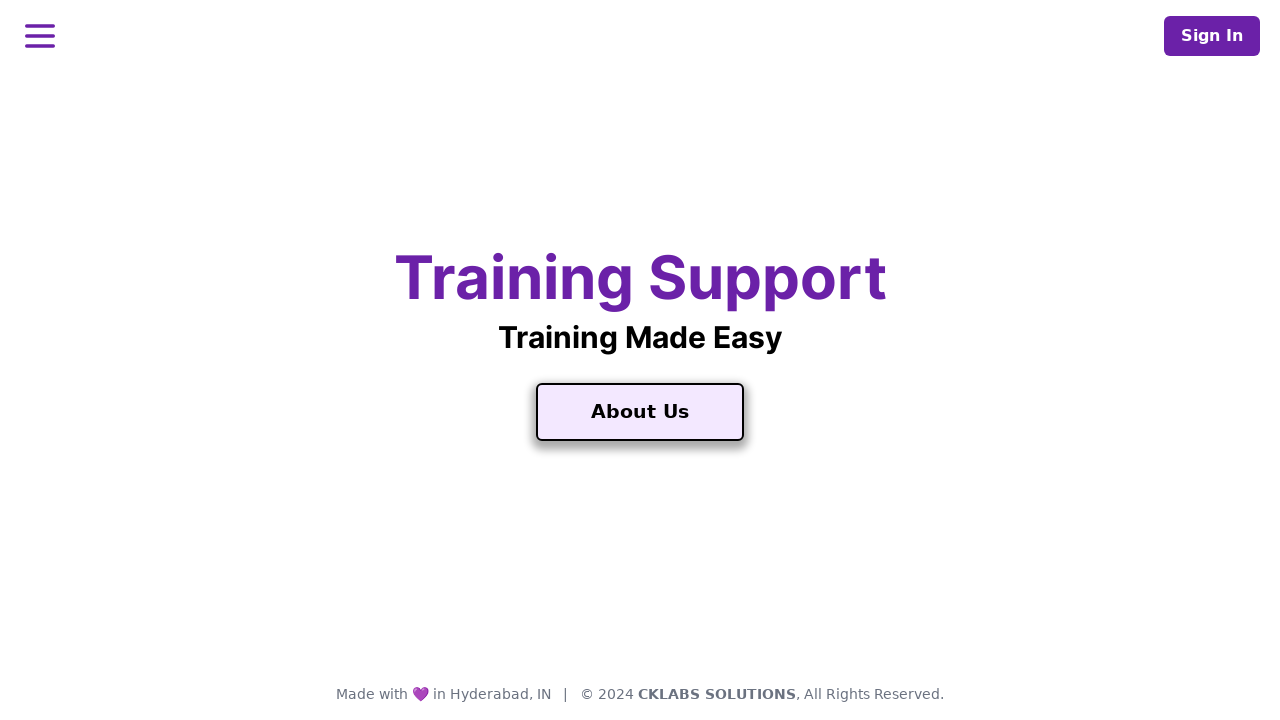

About Us page navigation completed and loaded
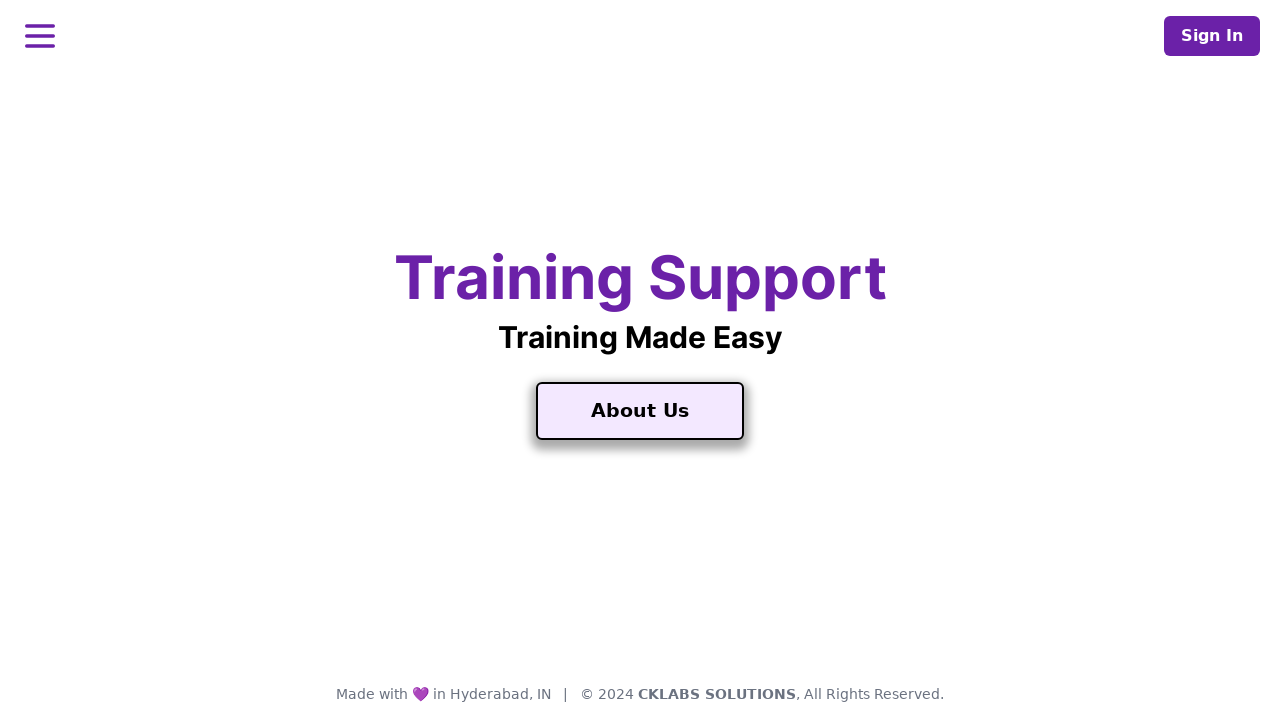

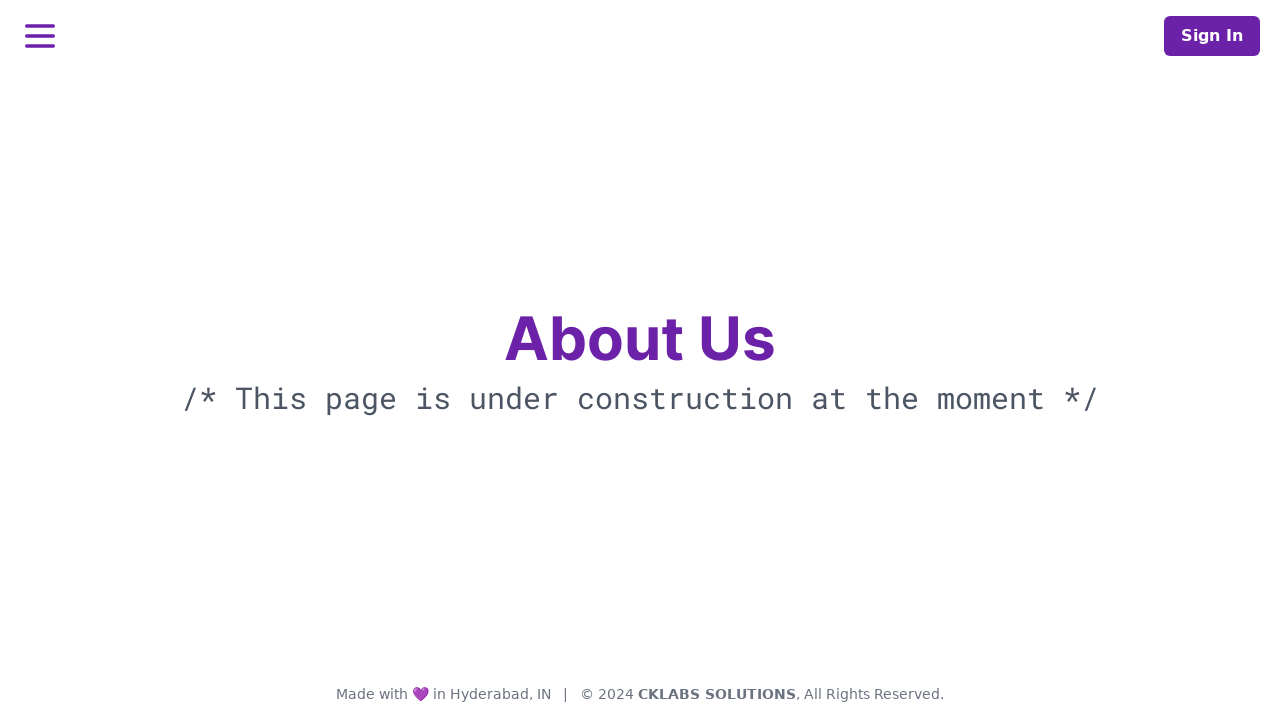